Tests that edits are cancelled when pressing Escape key

Starting URL: https://demo.playwright.dev/todomvc

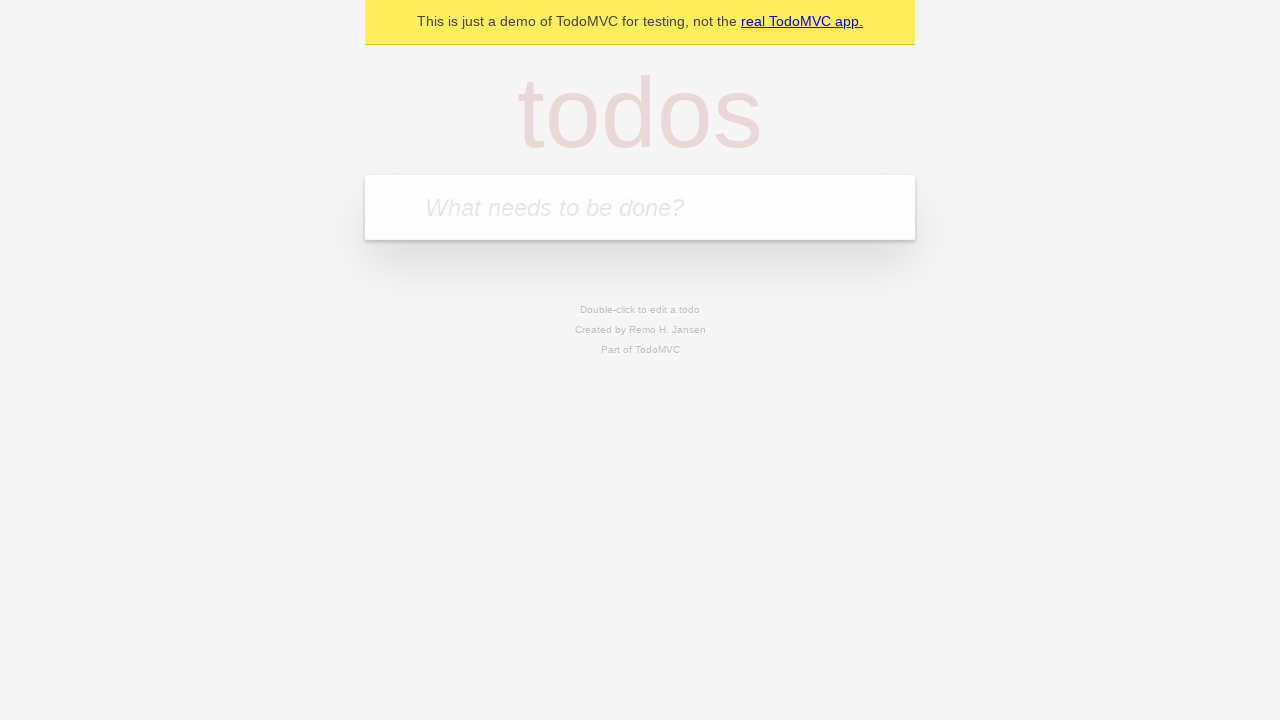

Filled todo input with 'buy some cheese' on internal:attr=[placeholder="What needs to be done?"i]
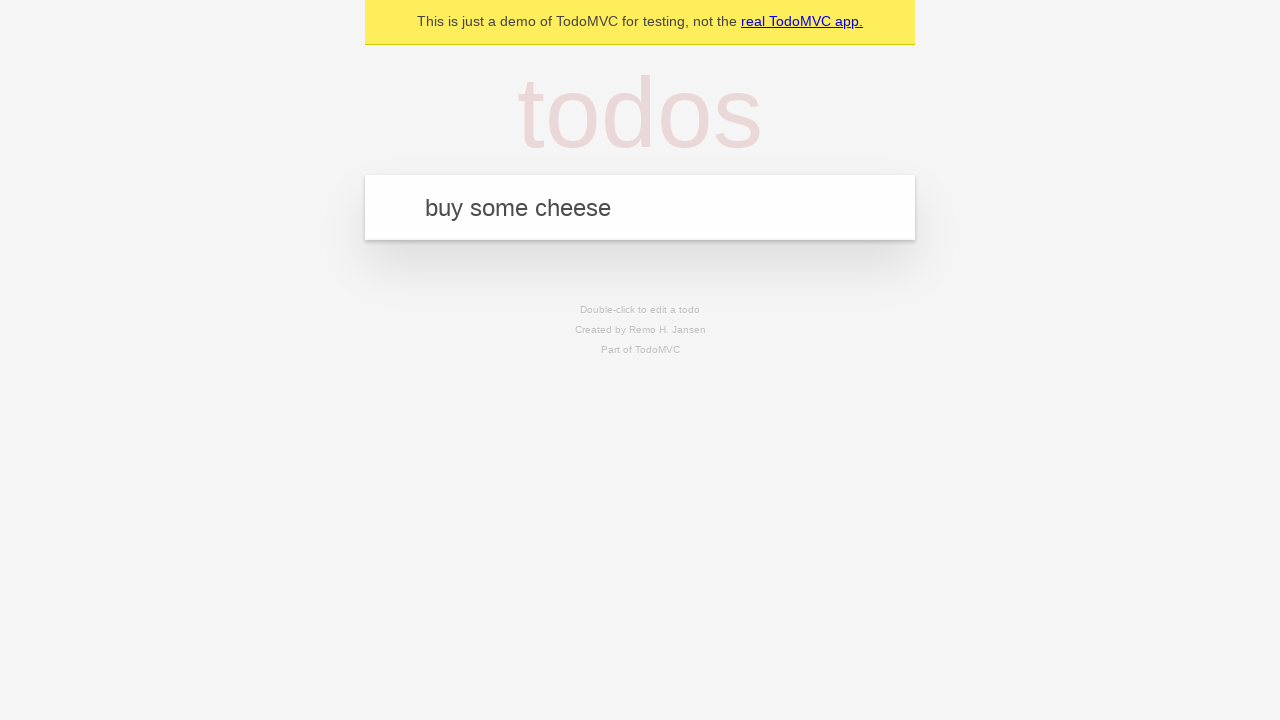

Pressed Enter to create todo 'buy some cheese' on internal:attr=[placeholder="What needs to be done?"i]
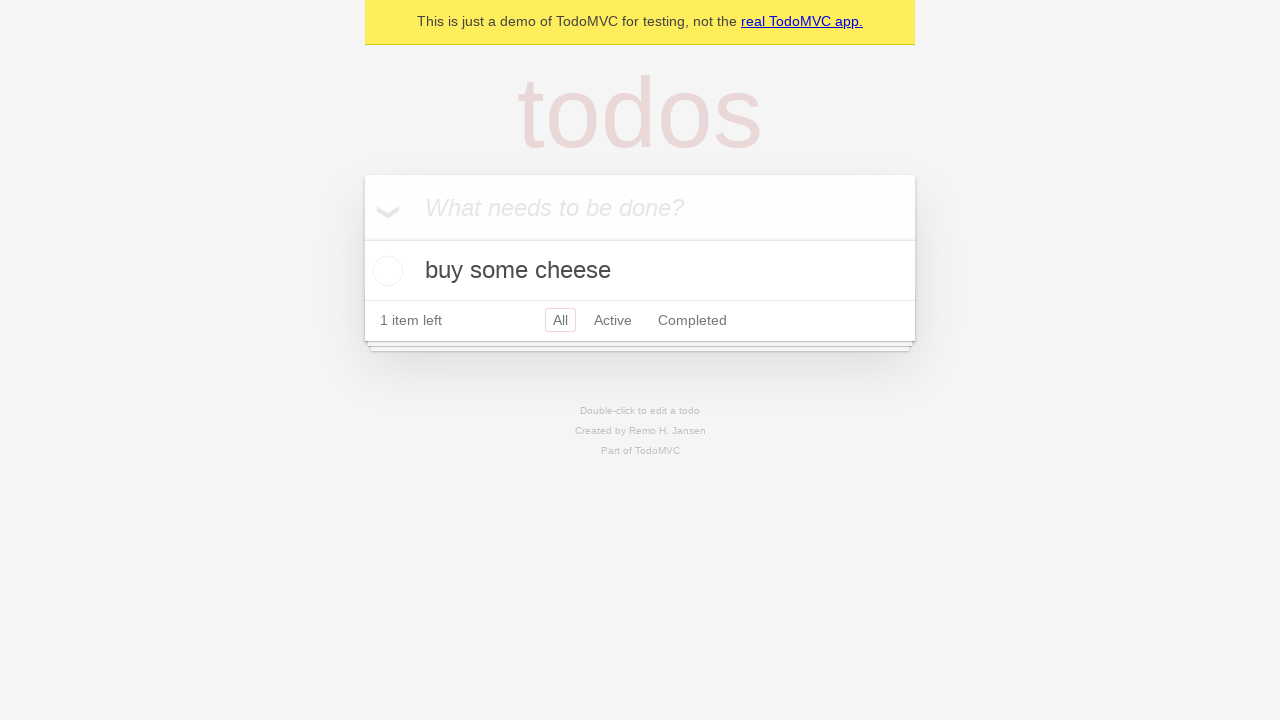

Filled todo input with 'feed the cat' on internal:attr=[placeholder="What needs to be done?"i]
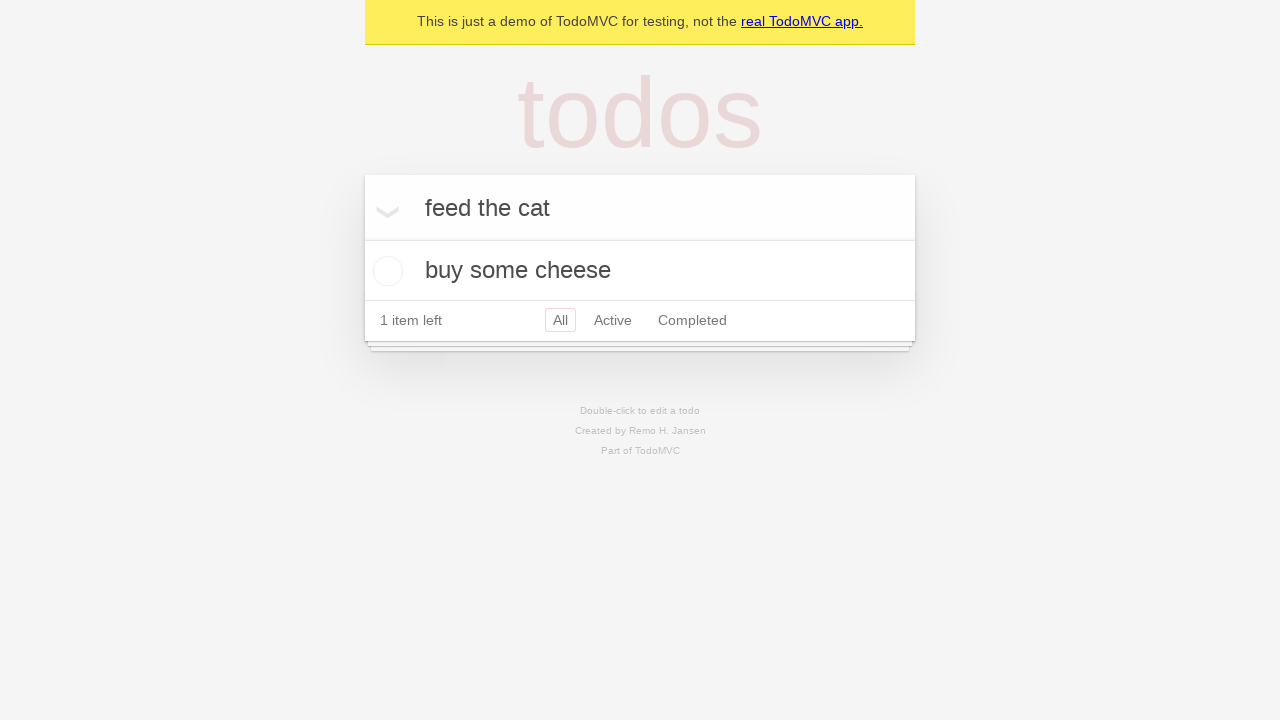

Pressed Enter to create todo 'feed the cat' on internal:attr=[placeholder="What needs to be done?"i]
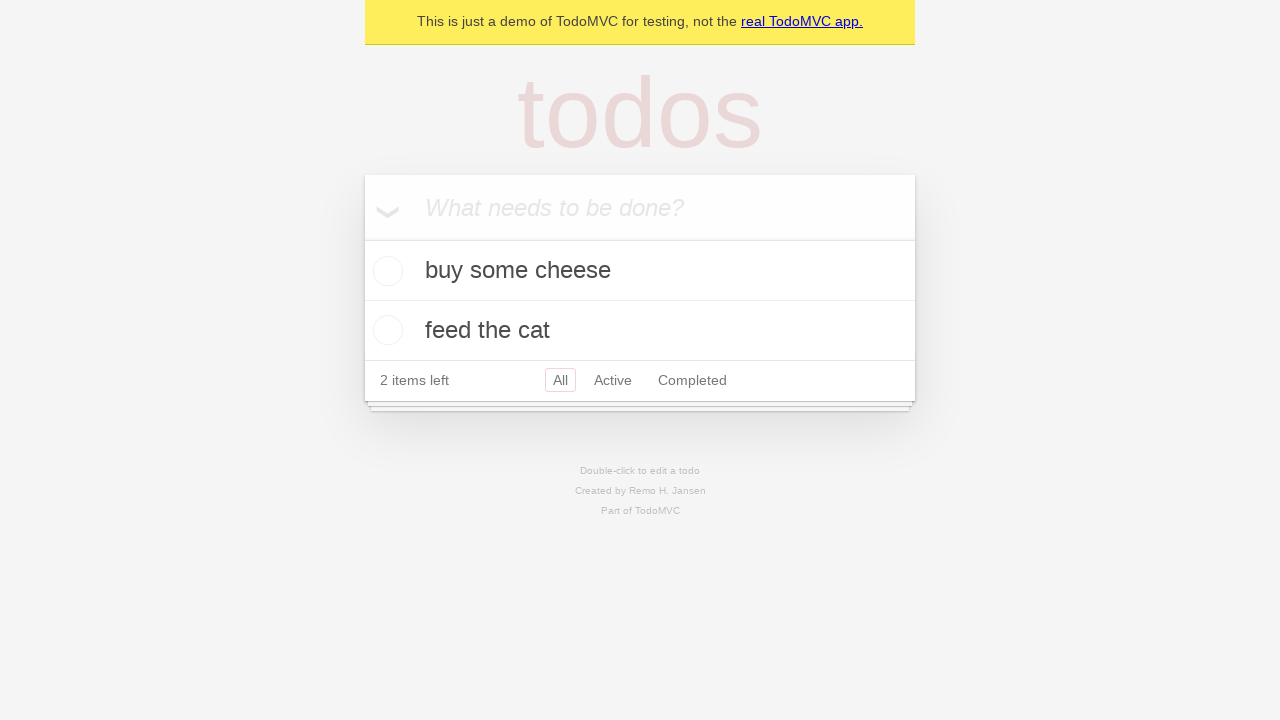

Filled todo input with 'book a doctors appointment' on internal:attr=[placeholder="What needs to be done?"i]
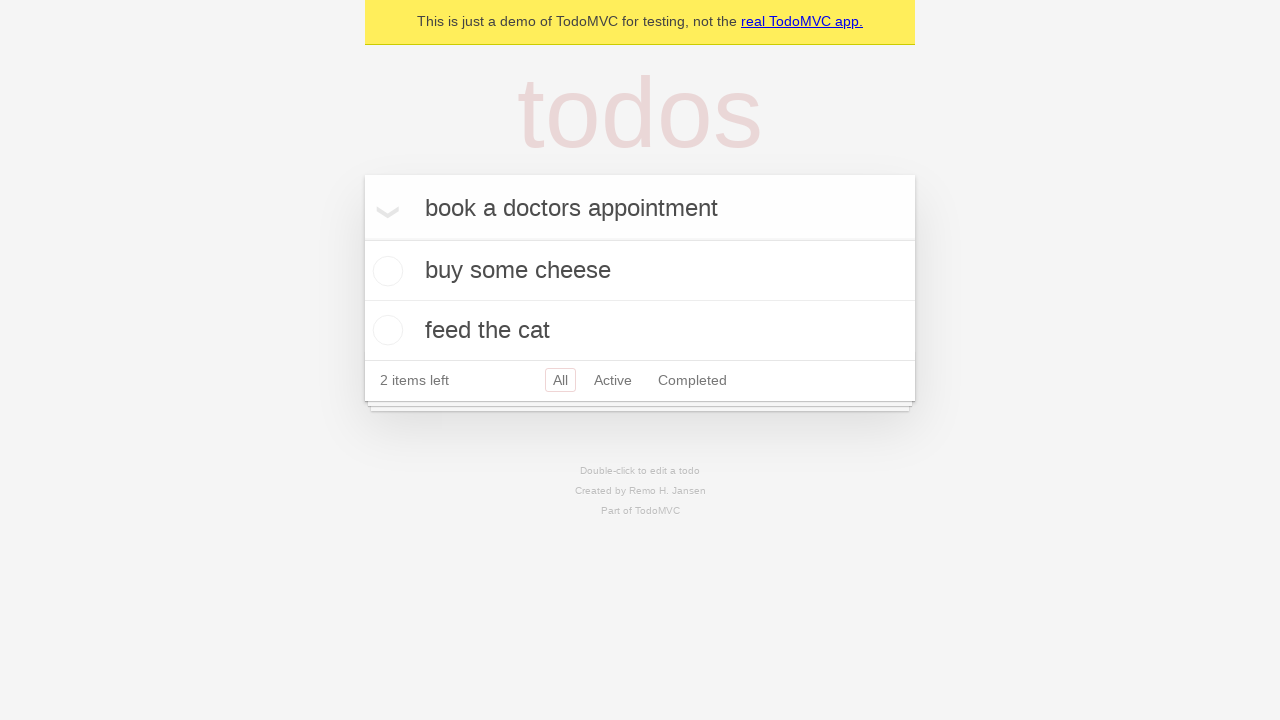

Pressed Enter to create todo 'book a doctors appointment' on internal:attr=[placeholder="What needs to be done?"i]
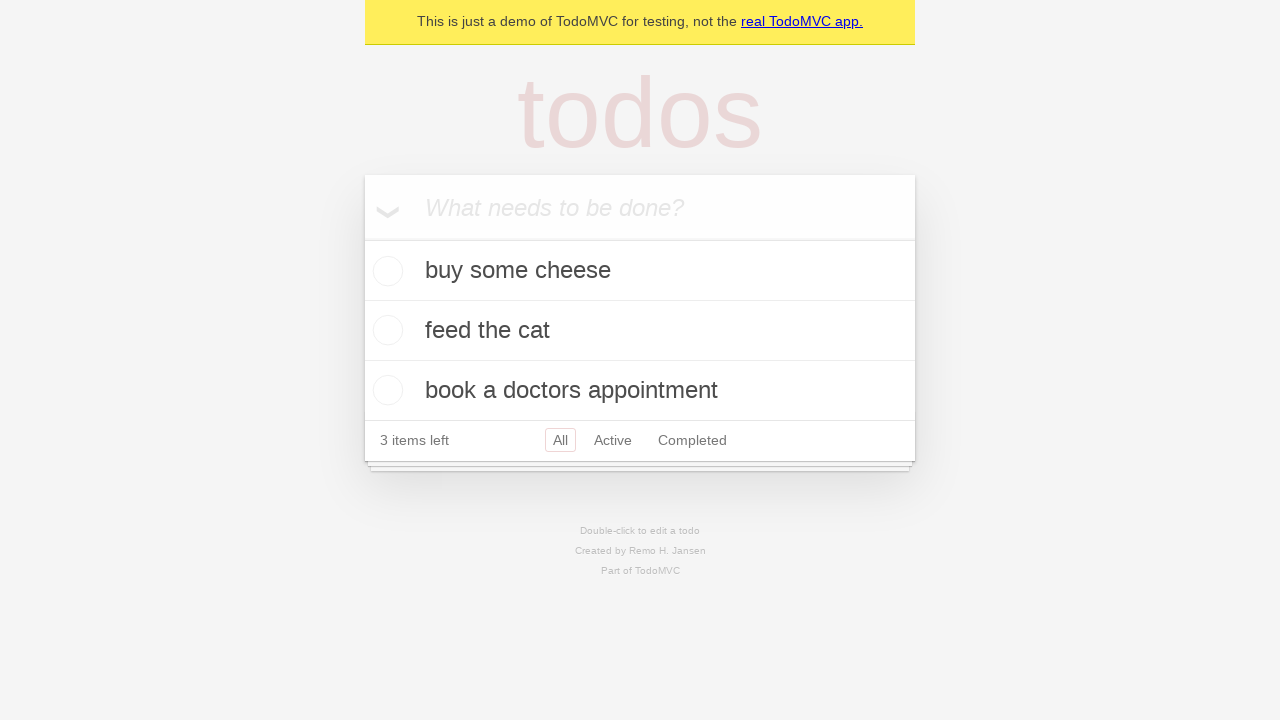

All 3 todos loaded on the page
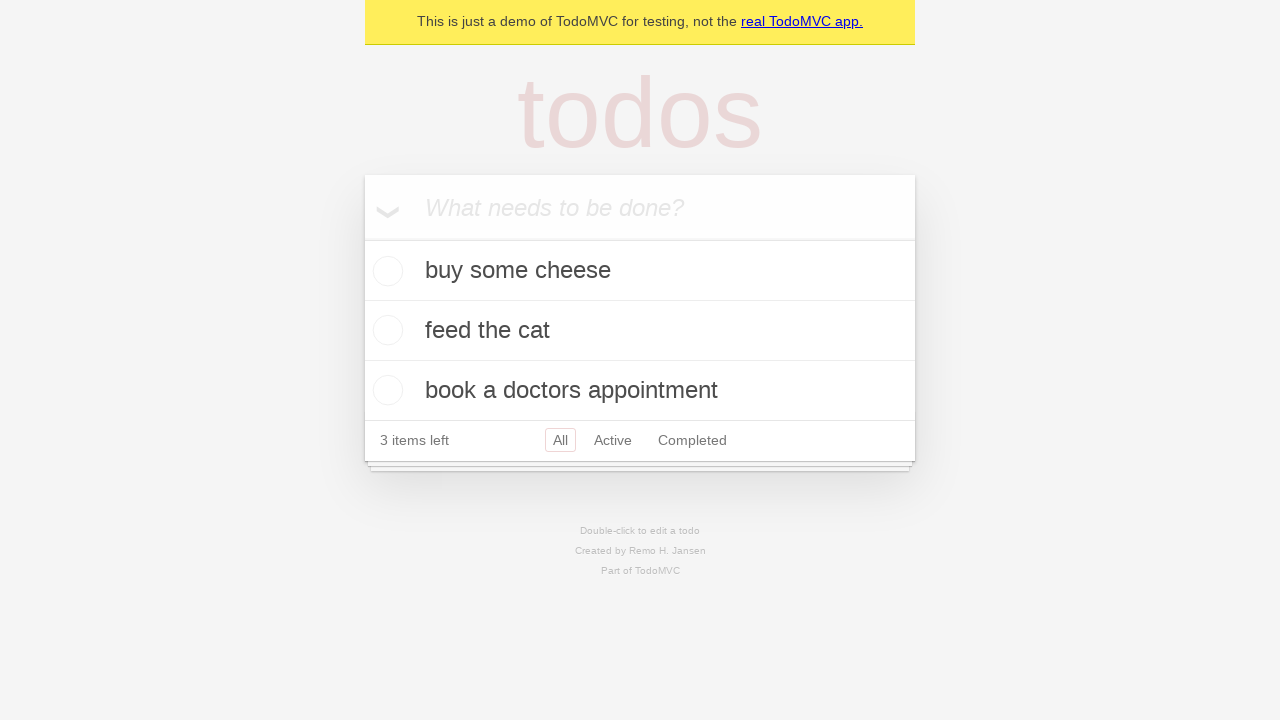

Double-clicked second todo to enter edit mode at (640, 331) on internal:testid=[data-testid="todo-item"s] >> nth=1
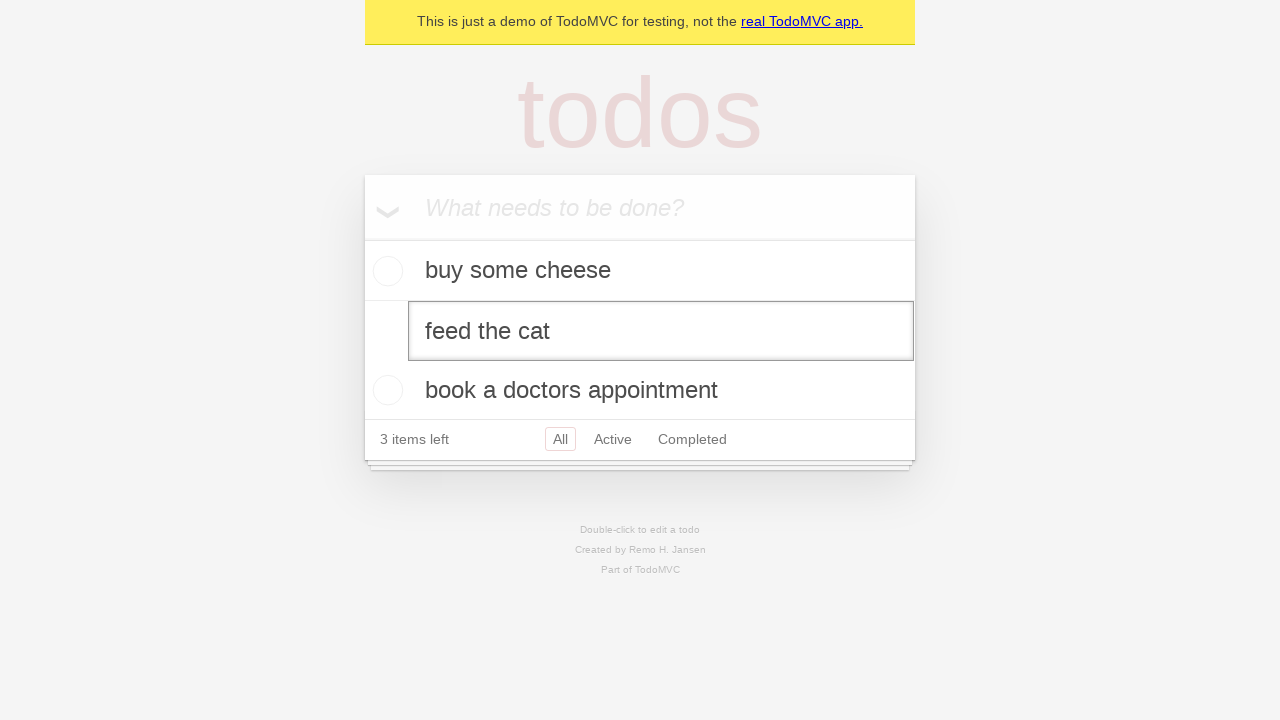

Filled edit field with 'buy some sausages' on internal:testid=[data-testid="todo-item"s] >> nth=1 >> internal:role=textbox[nam
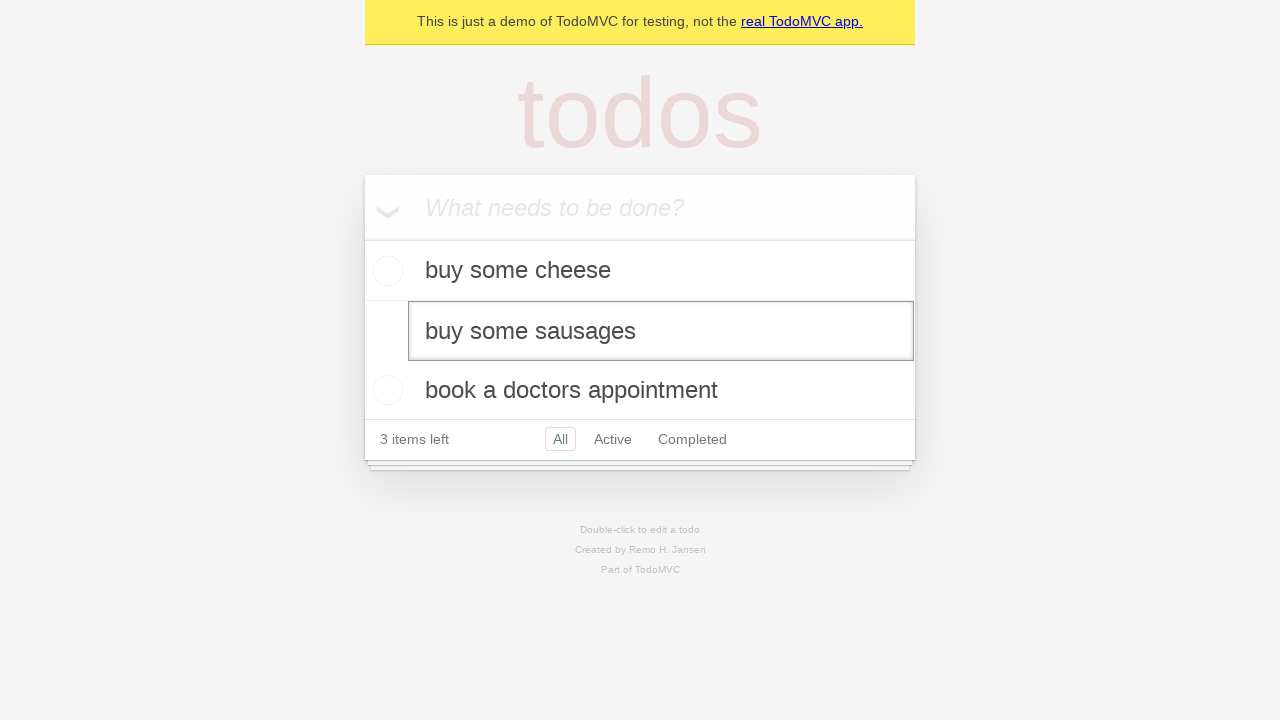

Pressed Escape to cancel edits on internal:testid=[data-testid="todo-item"s] >> nth=1 >> internal:role=textbox[nam
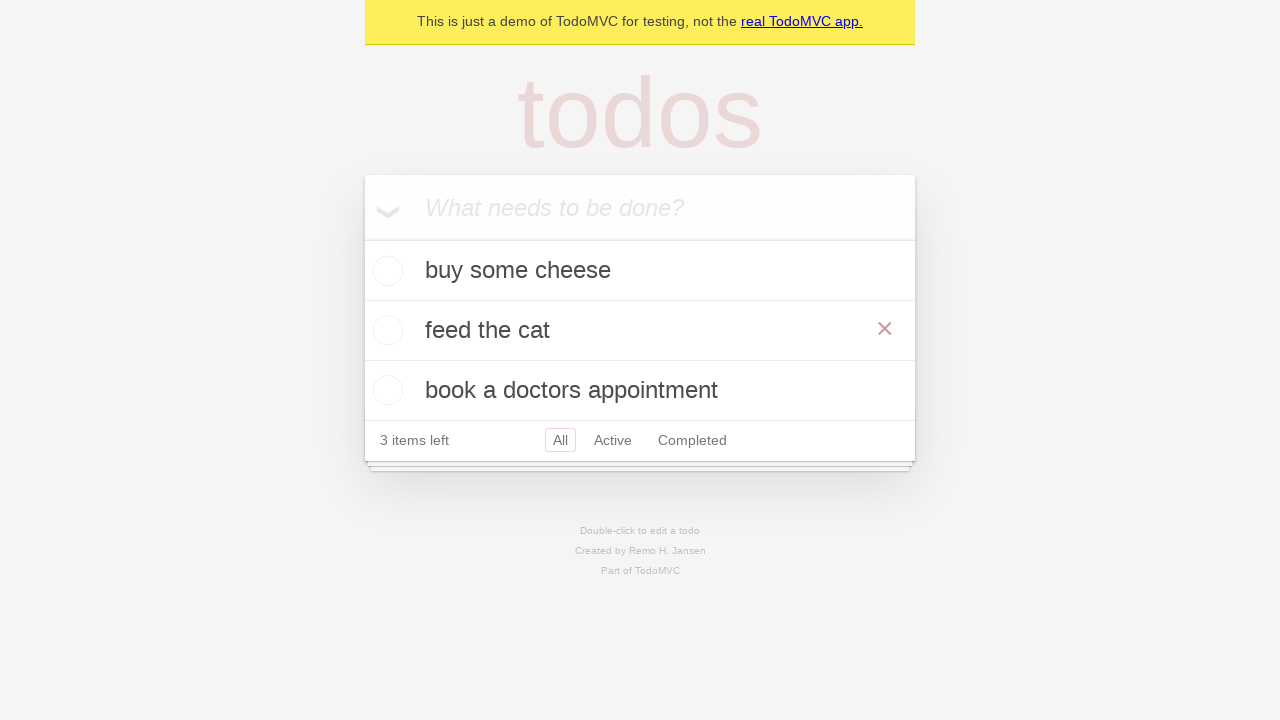

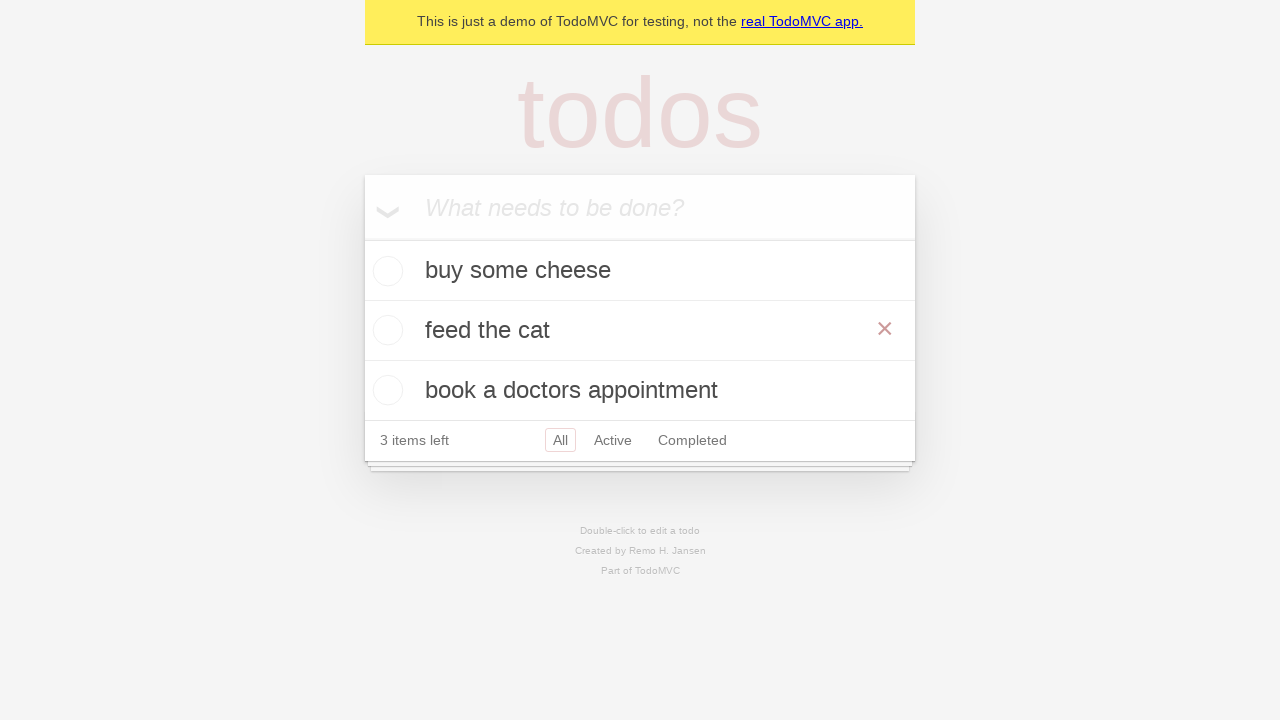